Tests clicking a link to navigate to the index page

Starting URL: https://bonigarcia.dev/selenium-webdriver-java/web-form.html

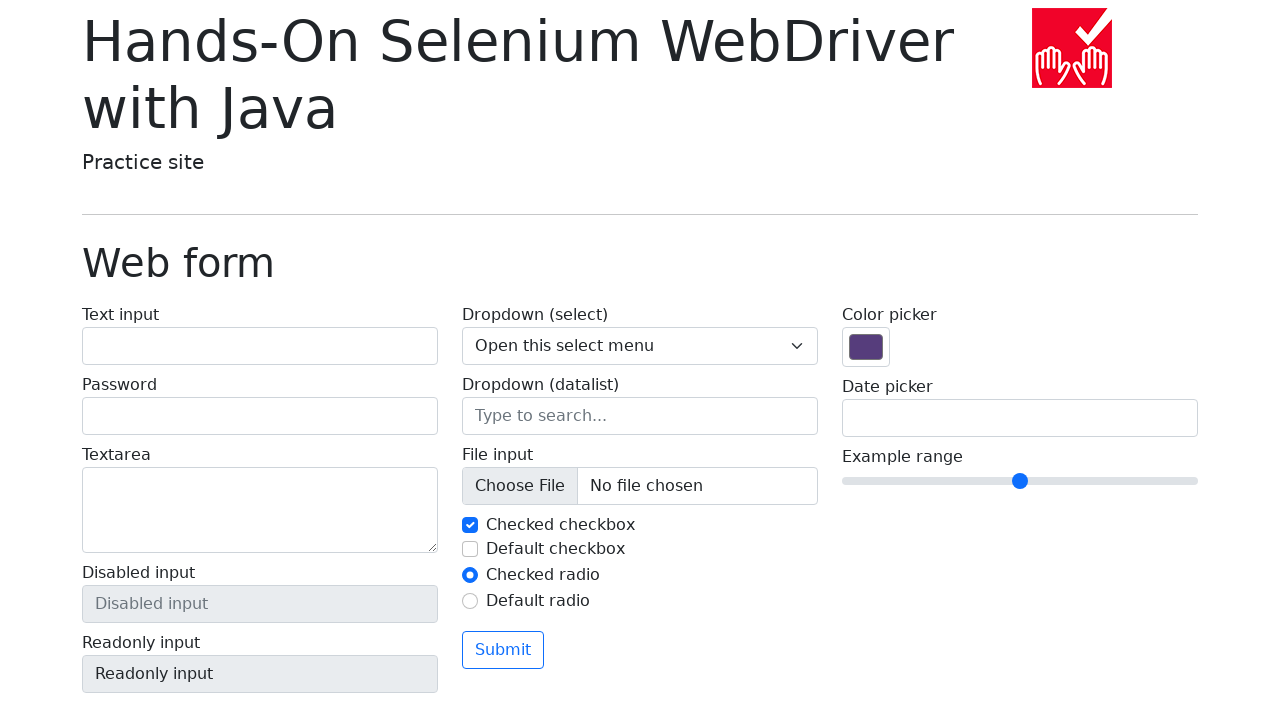

Clicked 'Return to index' link at (143, 711) on text=Return to index
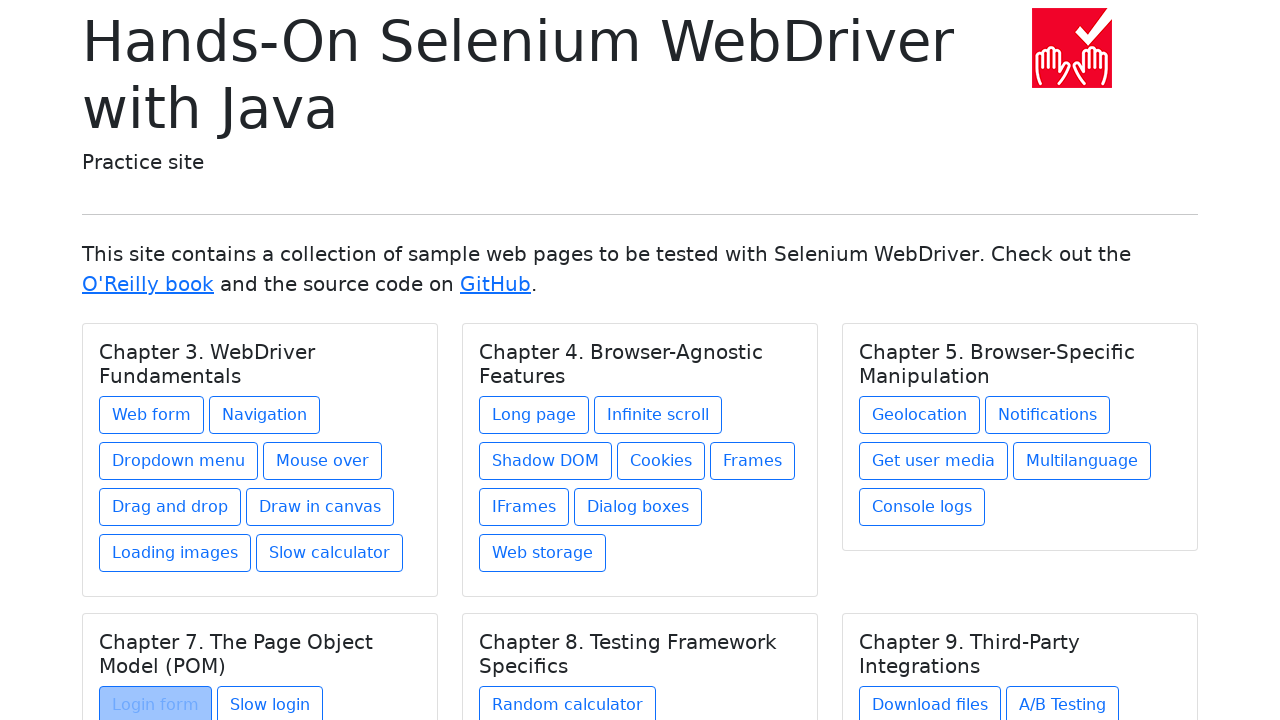

Waited for navigation to index page
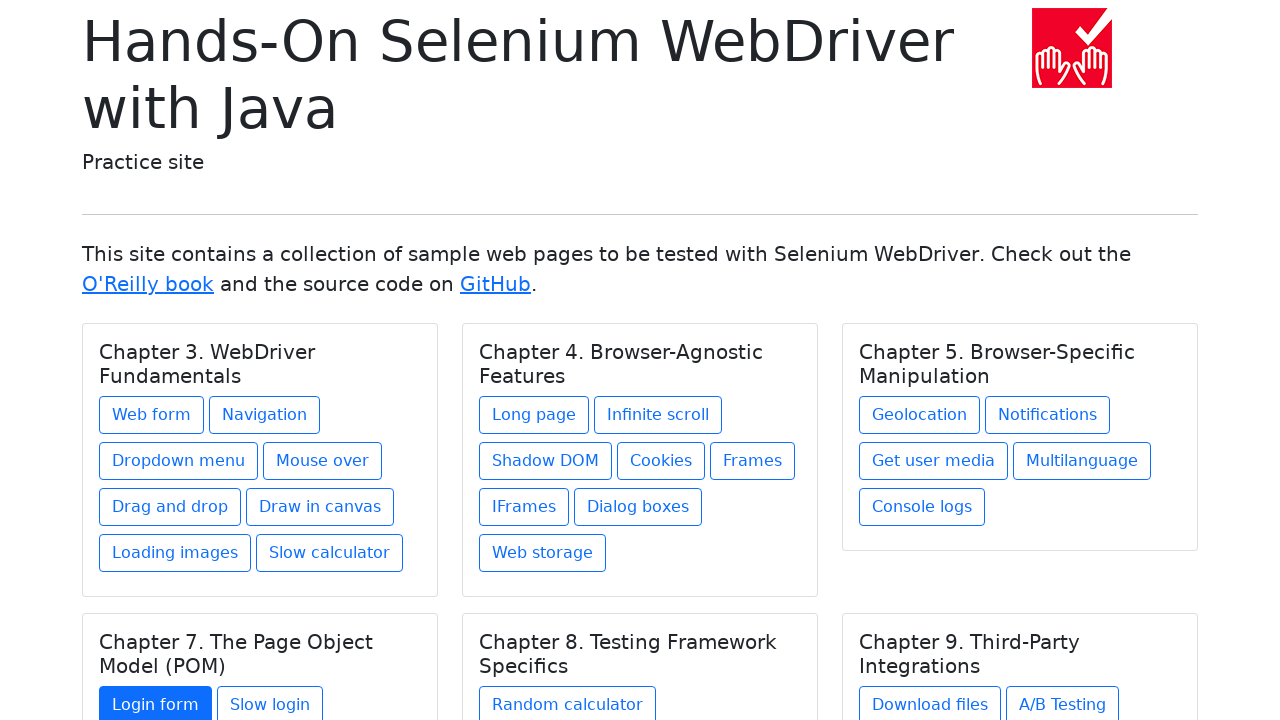

Verified that current URL is the index page
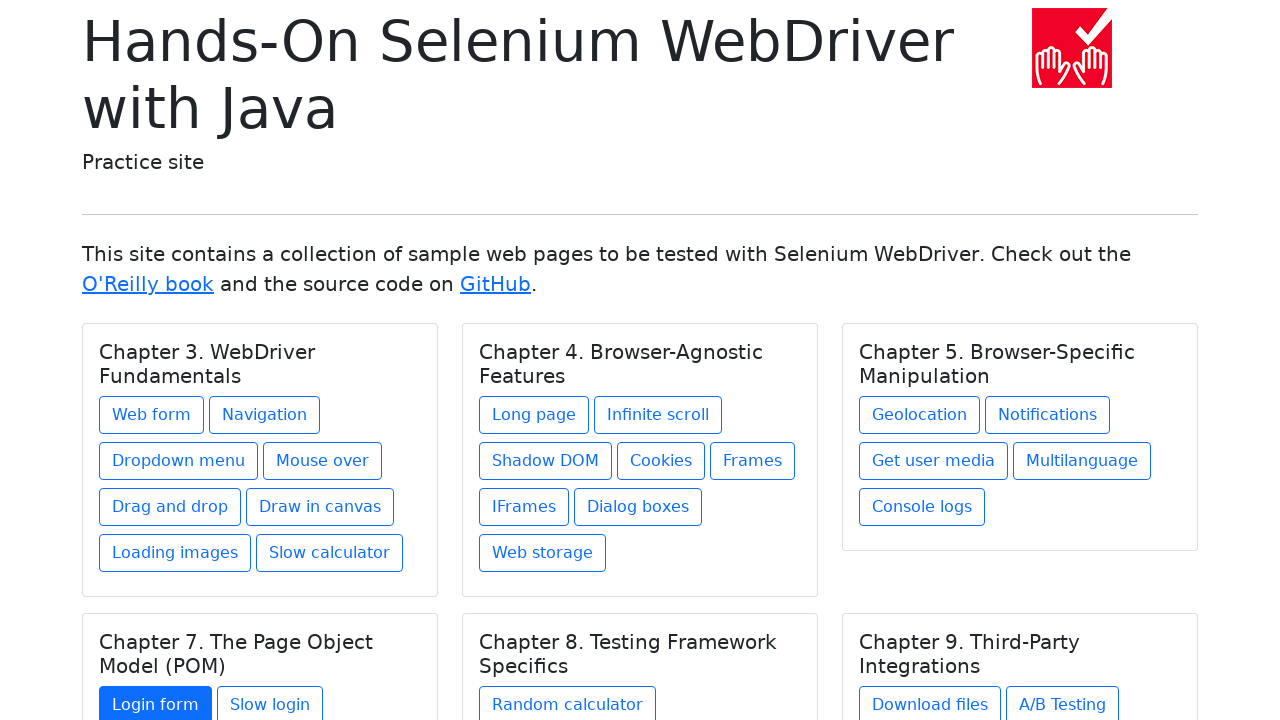

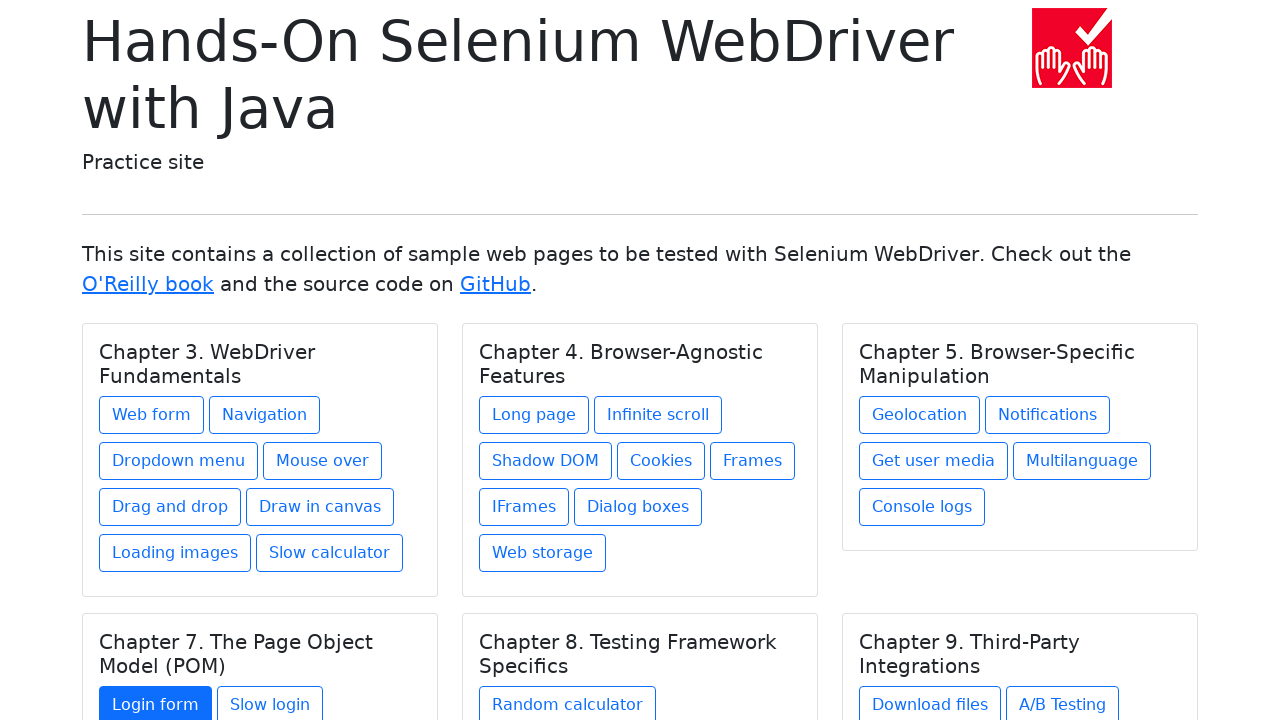